Tests infinite scroll by scrolling down the page using JavaScript

Starting URL: http://the-internet.herokuapp.com/

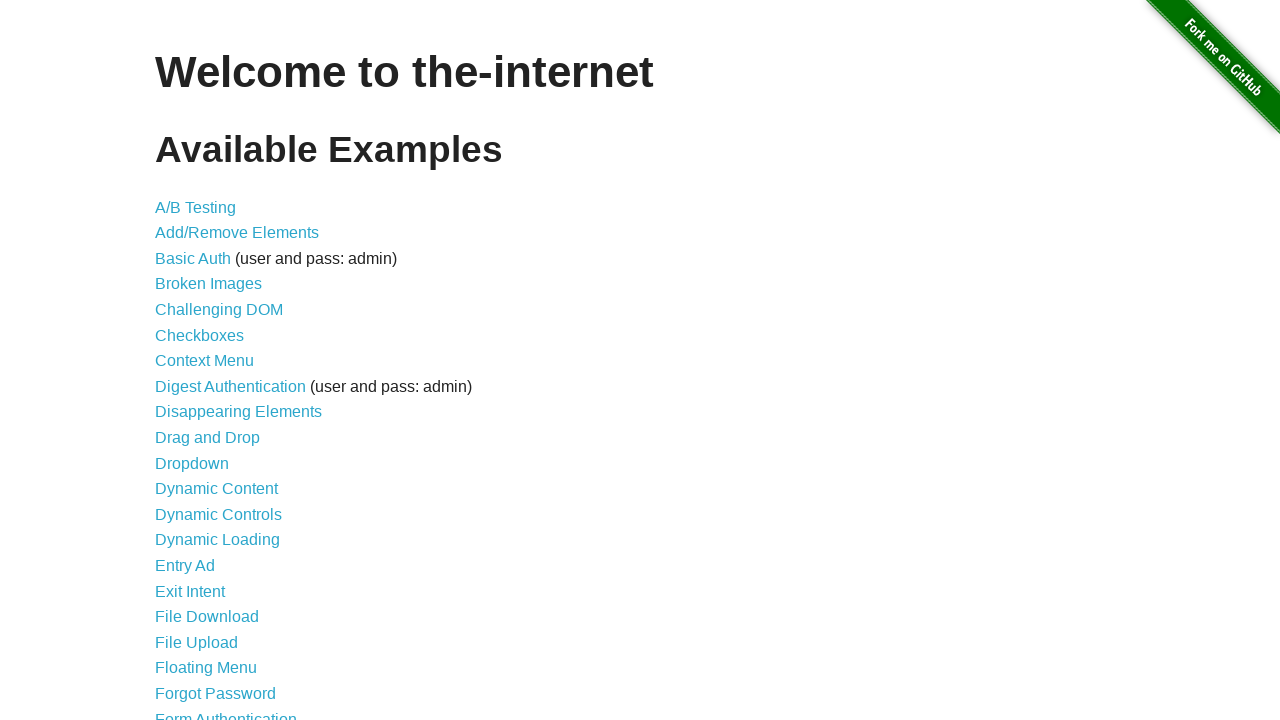

Clicked on Infinite Scroll link at (201, 360) on a[href='/infinite_scroll']
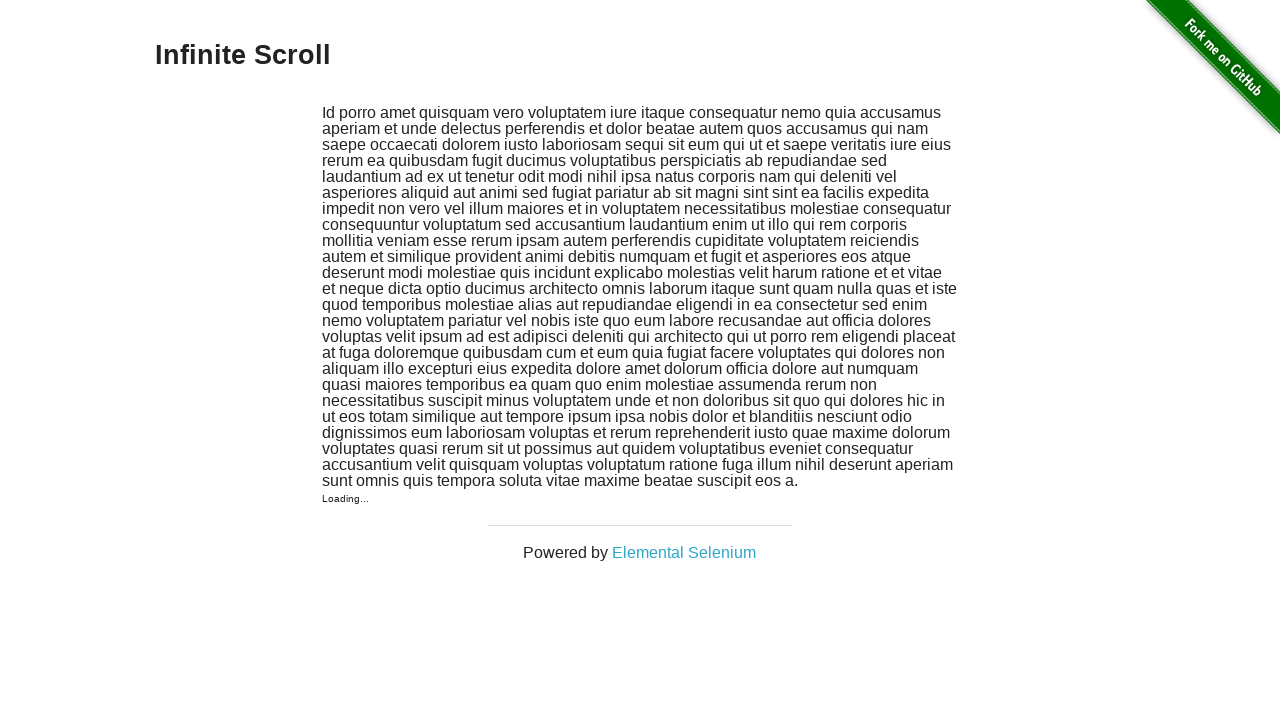

Waited for page to load (1000ms)
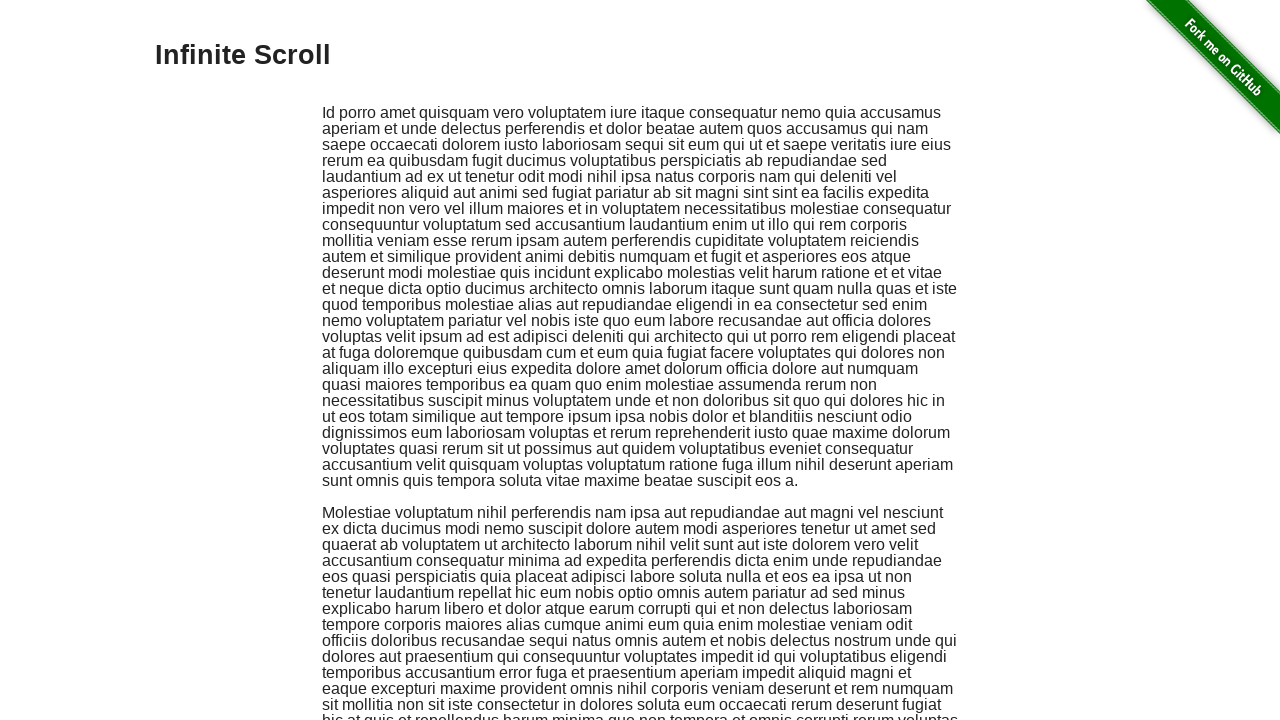

Scrolled down the page using JavaScript (3500px)
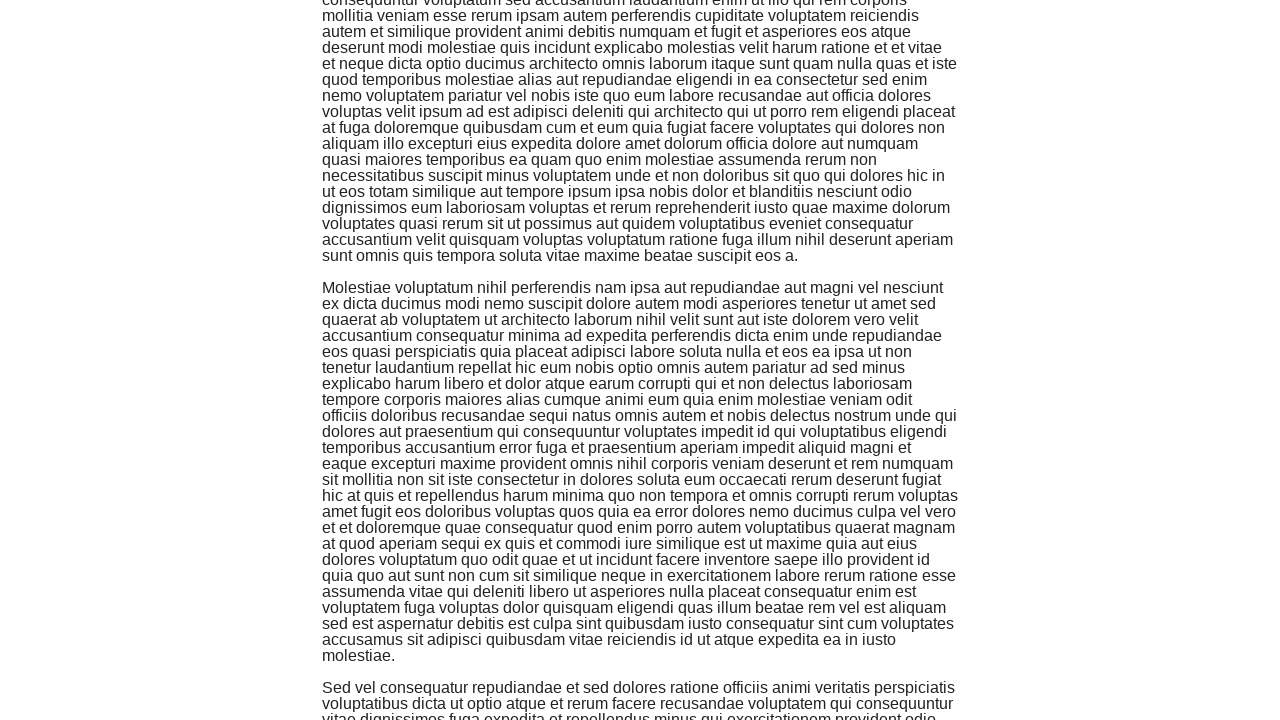

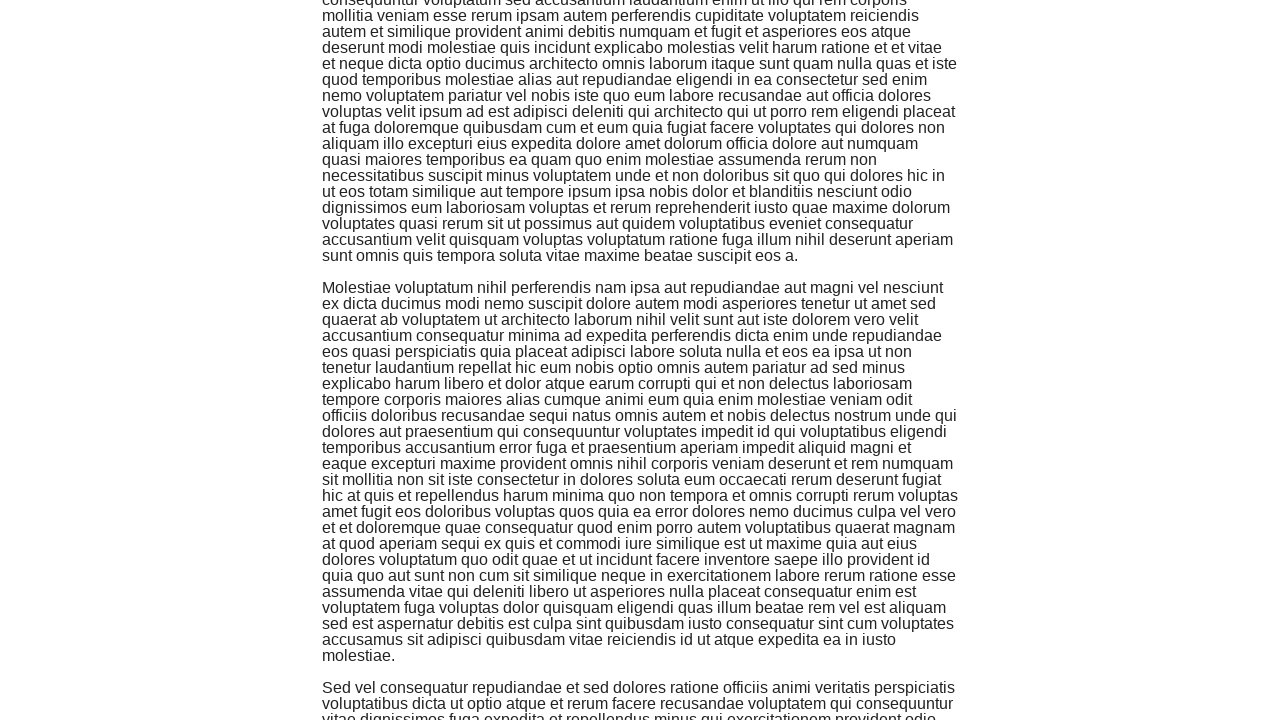